Tests the add/remove element functionality by clicking Add Element button, verifying Delete button appears, then clicking Delete button

Starting URL: https://the-internet.herokuapp.com/add_remove_elements/

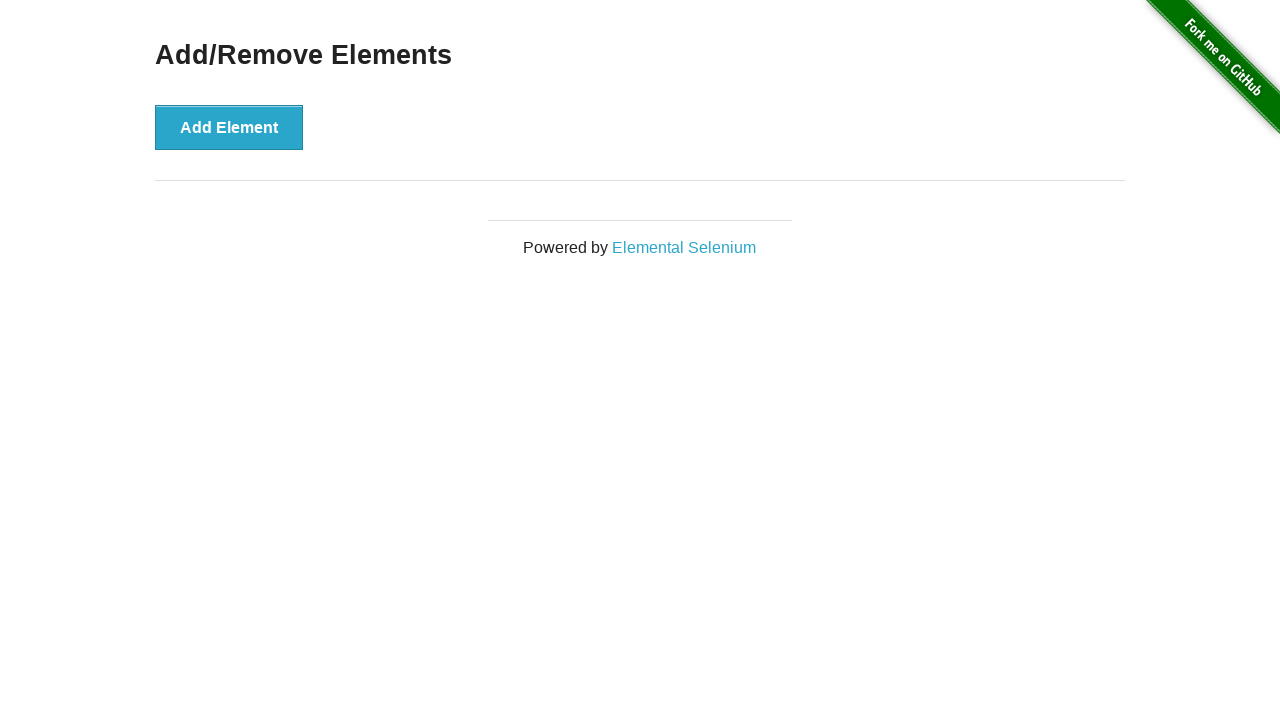

Clicked Add Element button to create a Delete button at (229, 127) on button[onclick='addElement()']
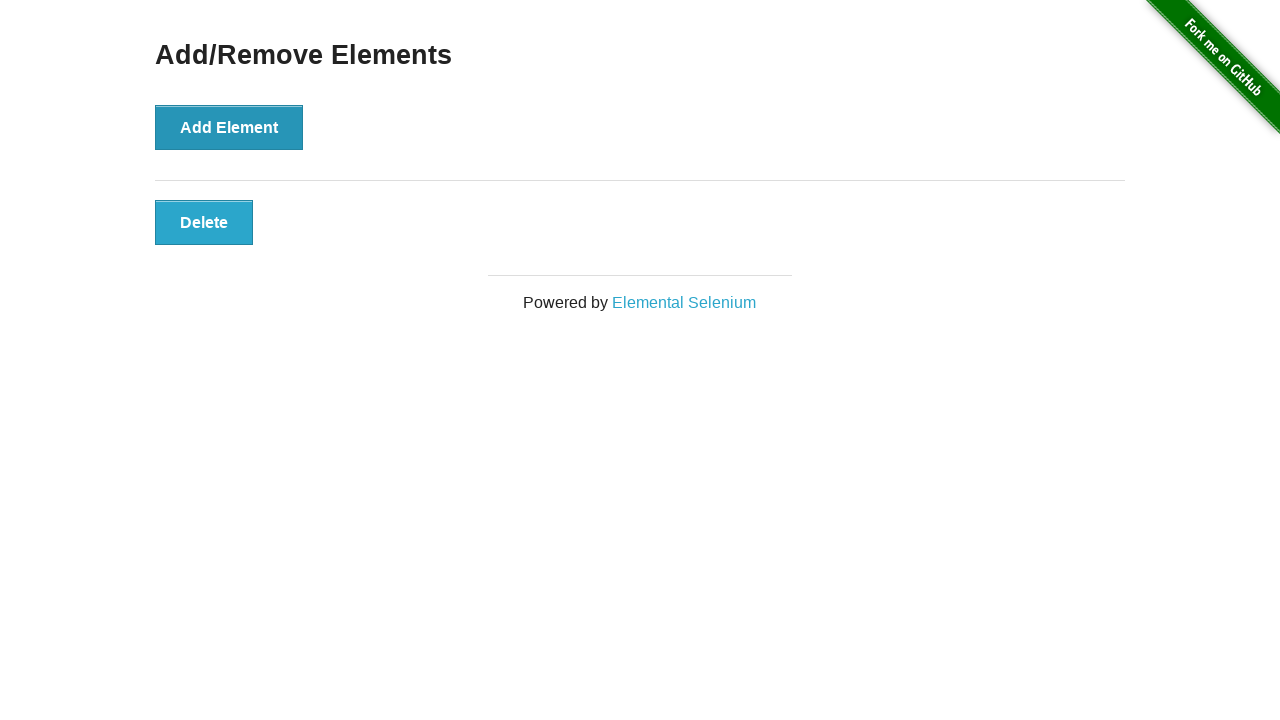

Located Delete button element
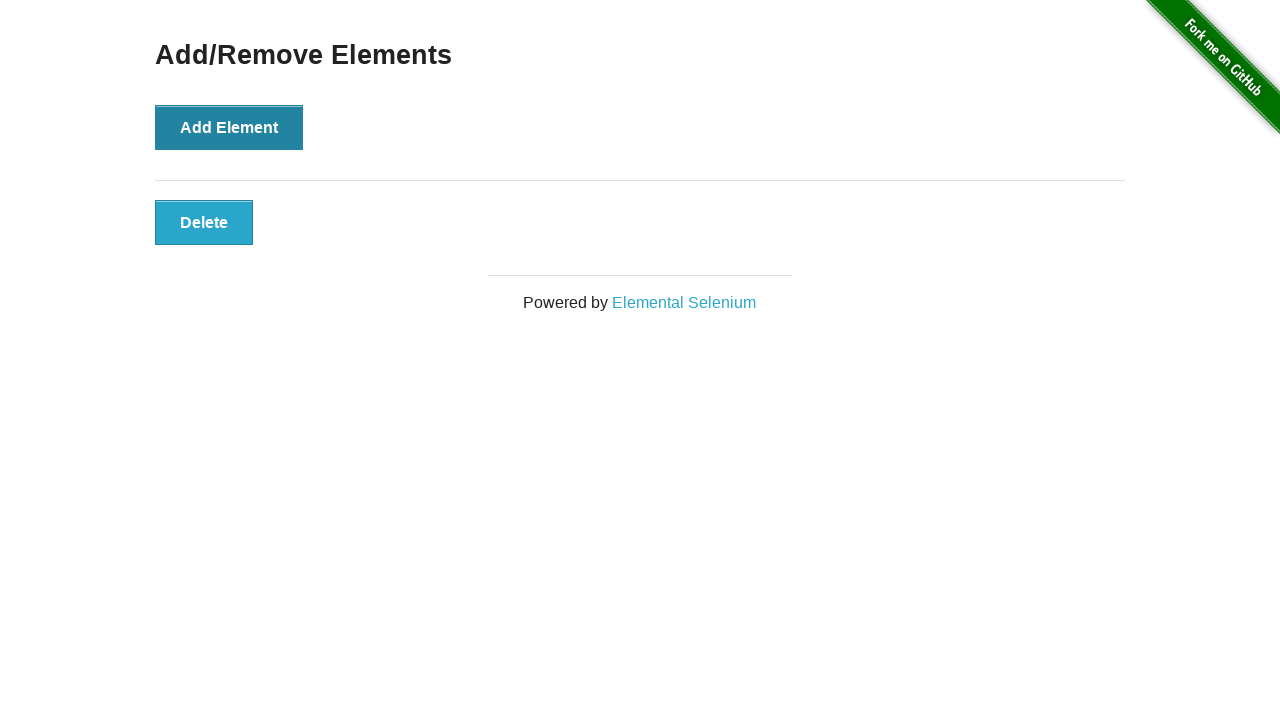

Verified Delete button is visible after Add Element was clicked
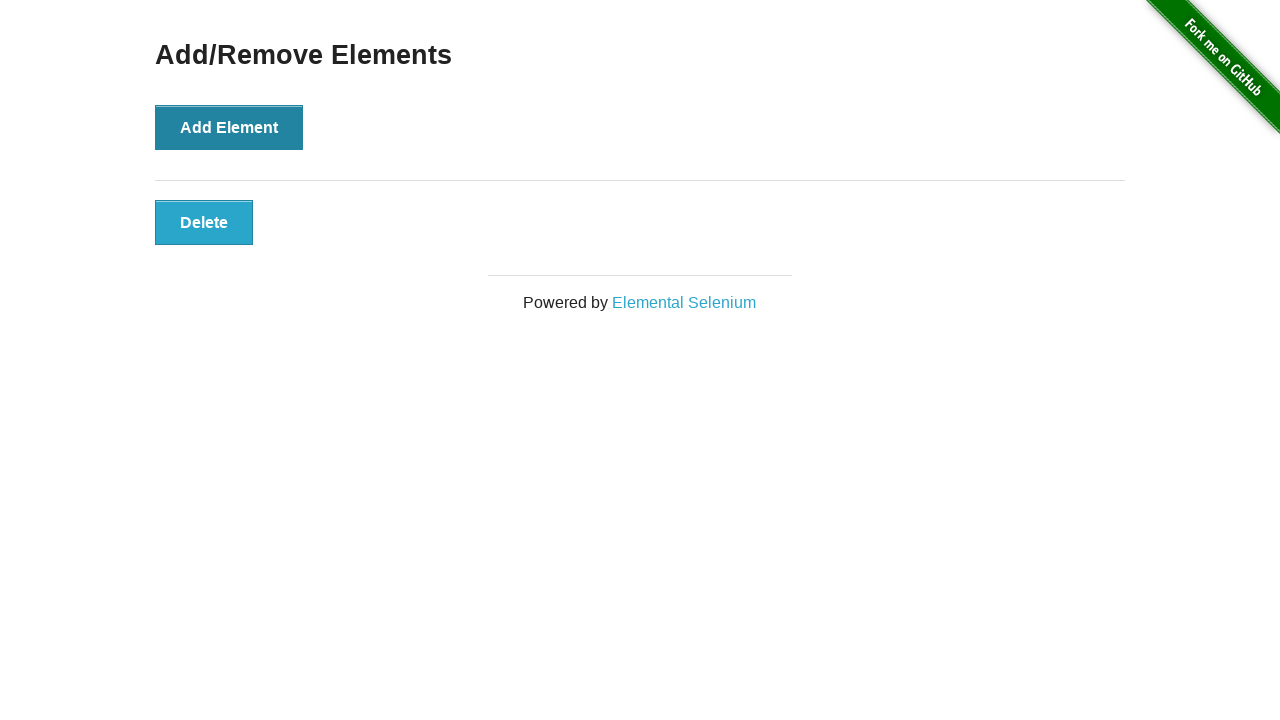

Clicked Delete button to remove the element at (204, 222) on button[onclick='deleteElement()']
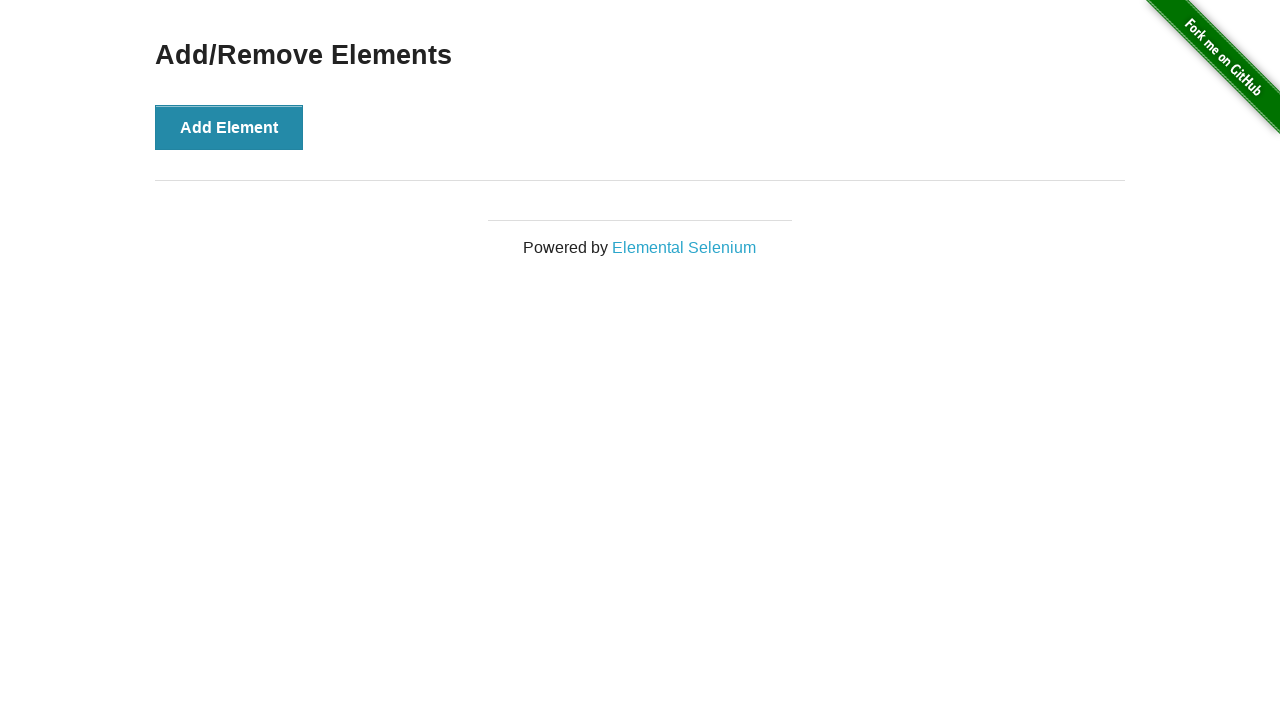

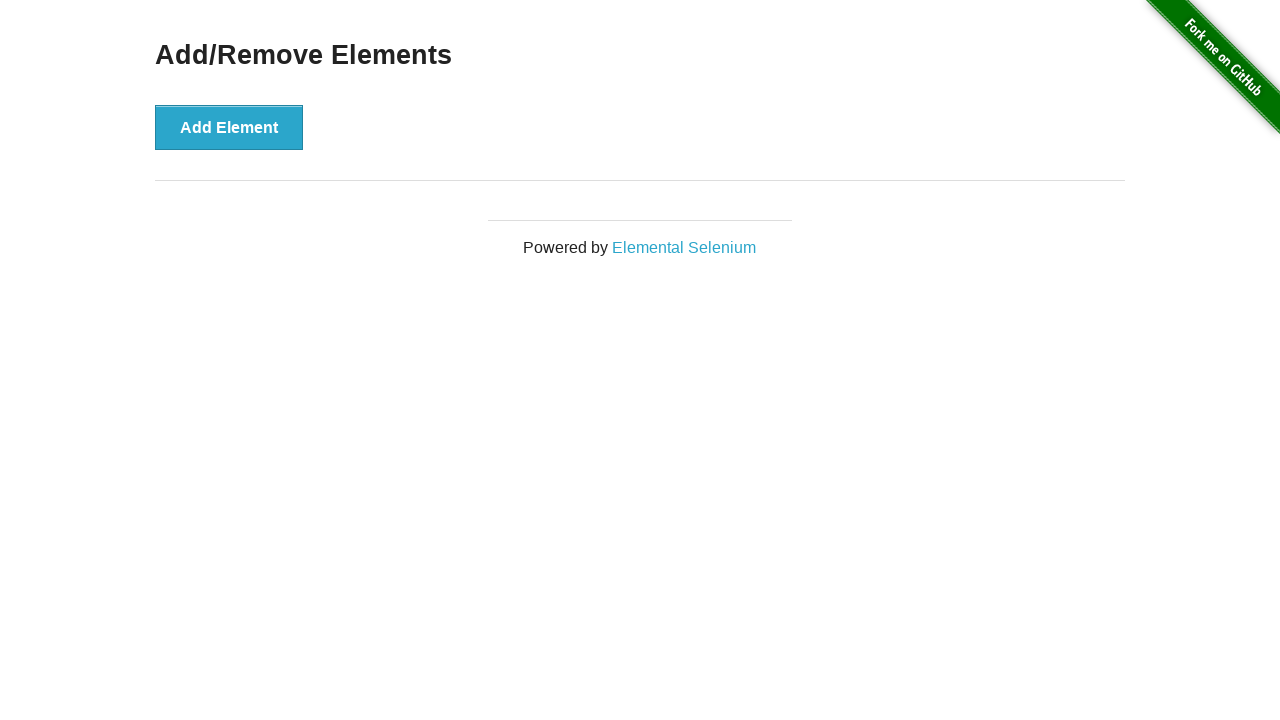